Opens the hotel booking homepage and clicks the sign-in button to navigate to the authentication page

Starting URL: https://hotel-testlab.coderslab.pl/en/

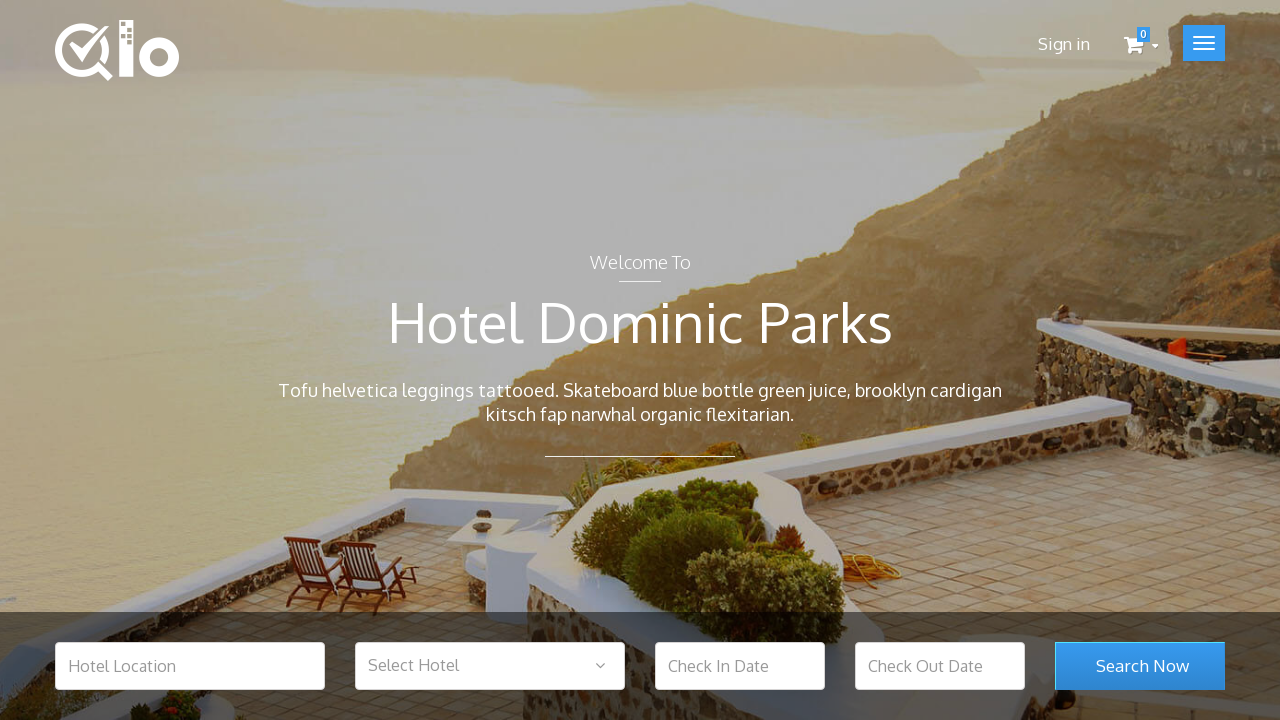

Navigated to hotel booking homepage
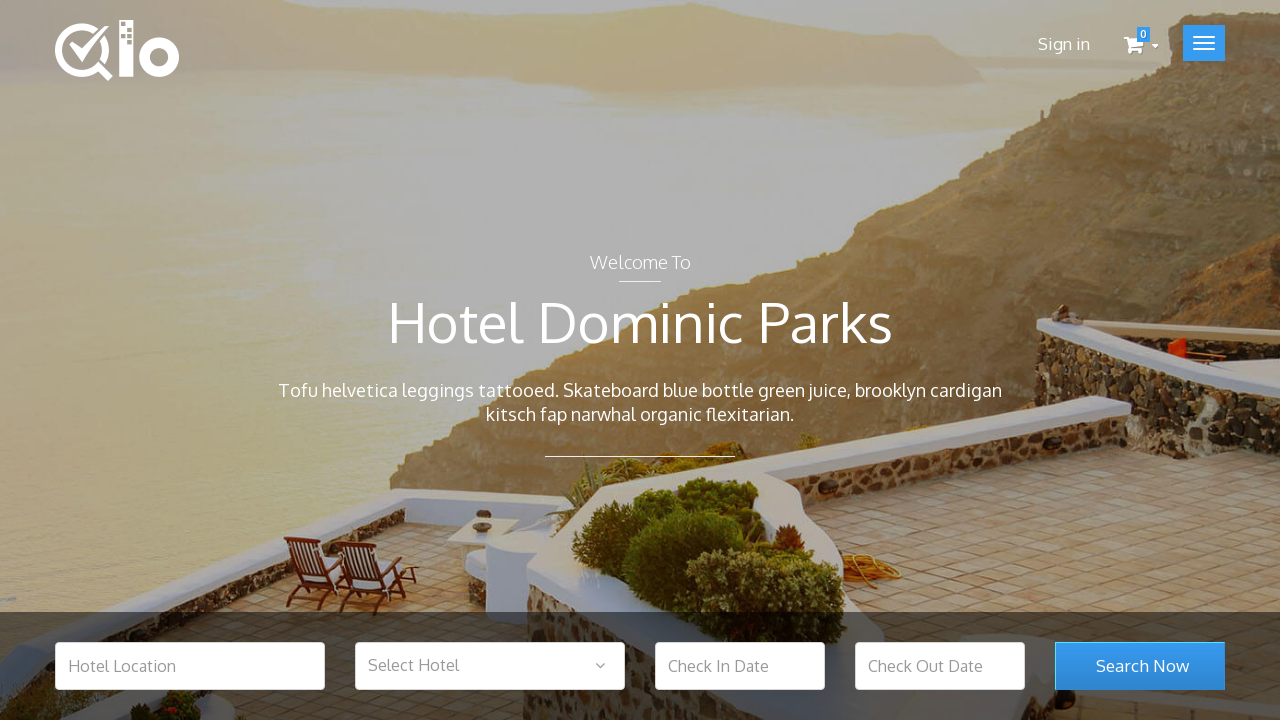

Clicked sign-in button at (1064, 44) on .user_login
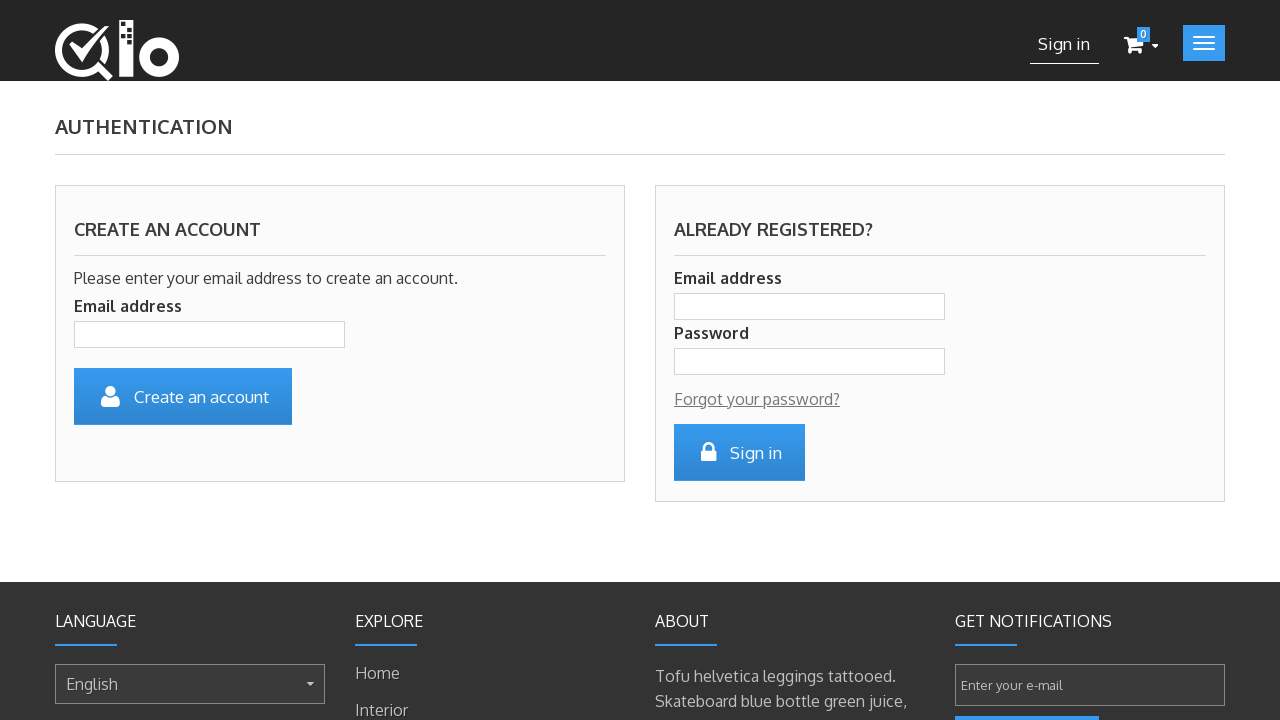

Authentication page loaded successfully
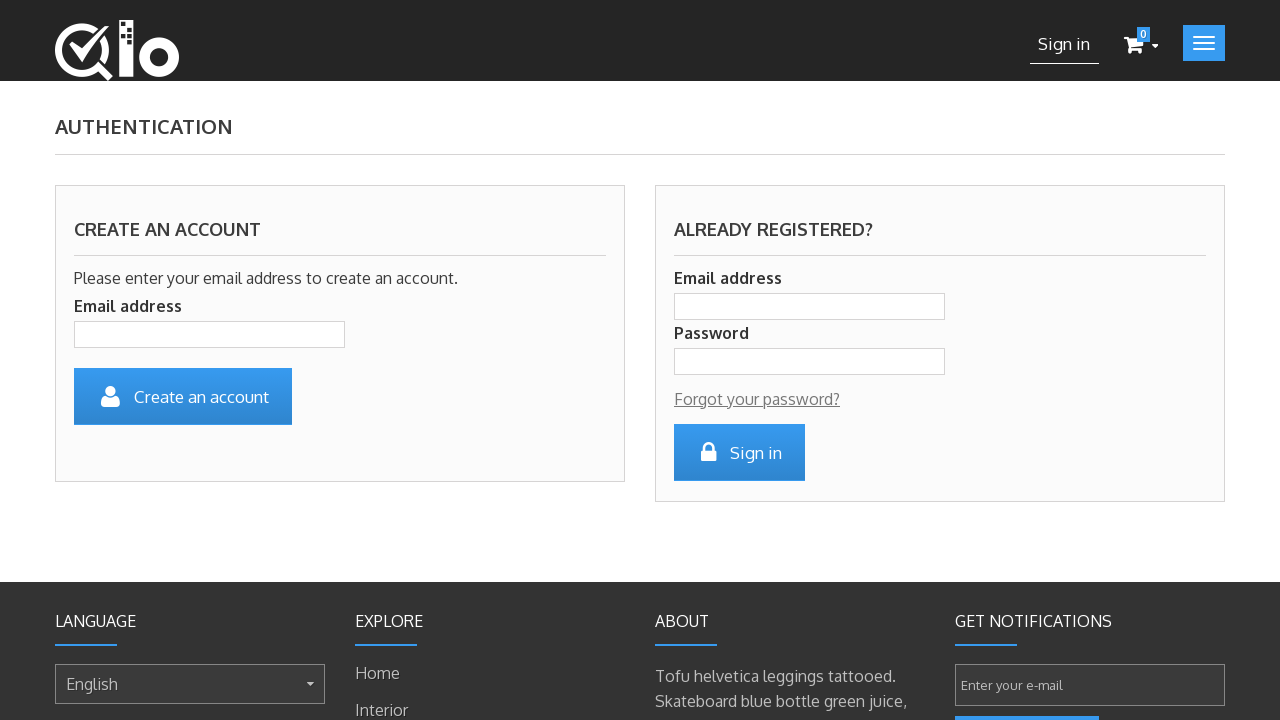

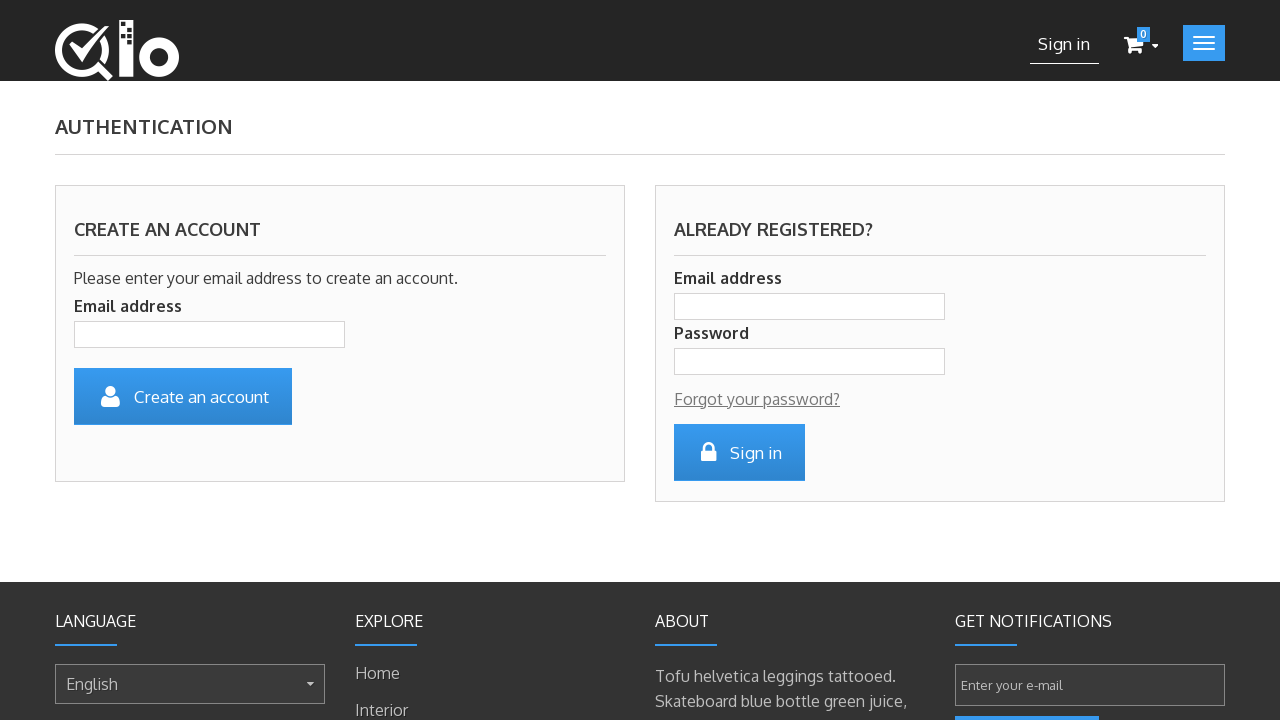